Tests that clicking the Email column header sorts the email values in ascending order.

Starting URL: http://the-internet.herokuapp.com/tables

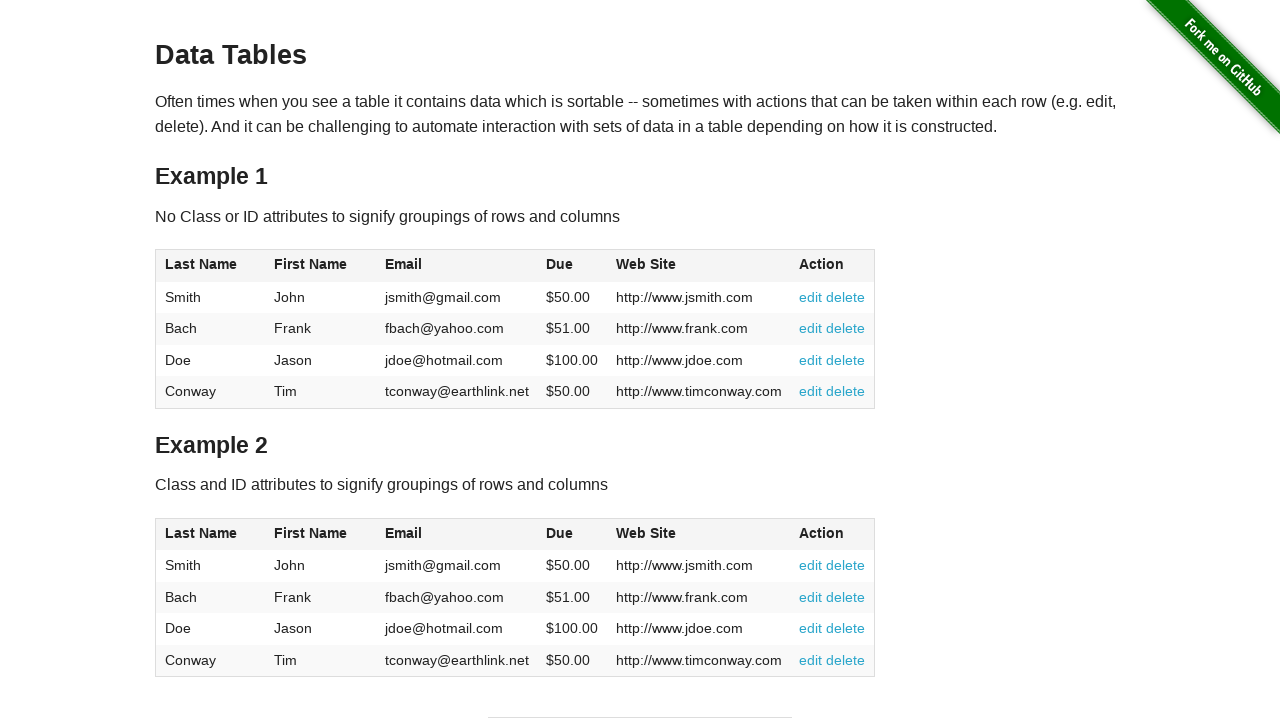

Clicked Email column header to sort ascending at (457, 266) on #table1 thead tr th:nth-of-type(3)
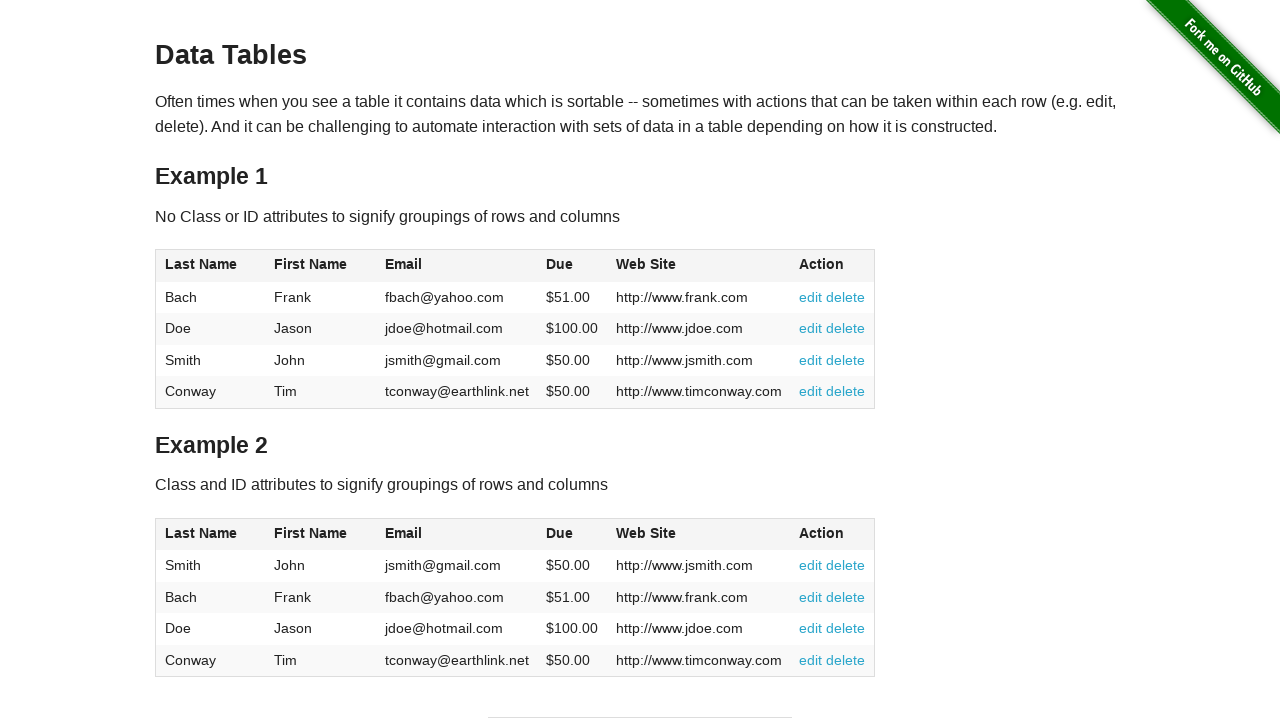

Email column values loaded and visible
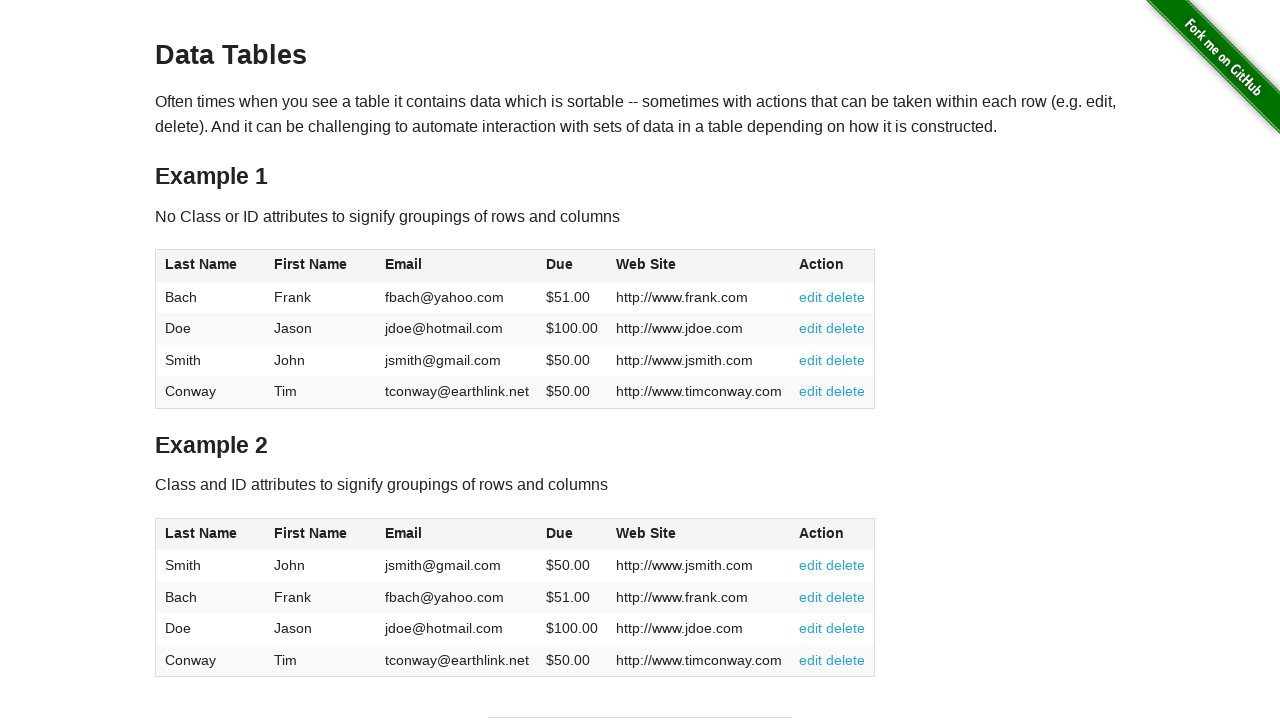

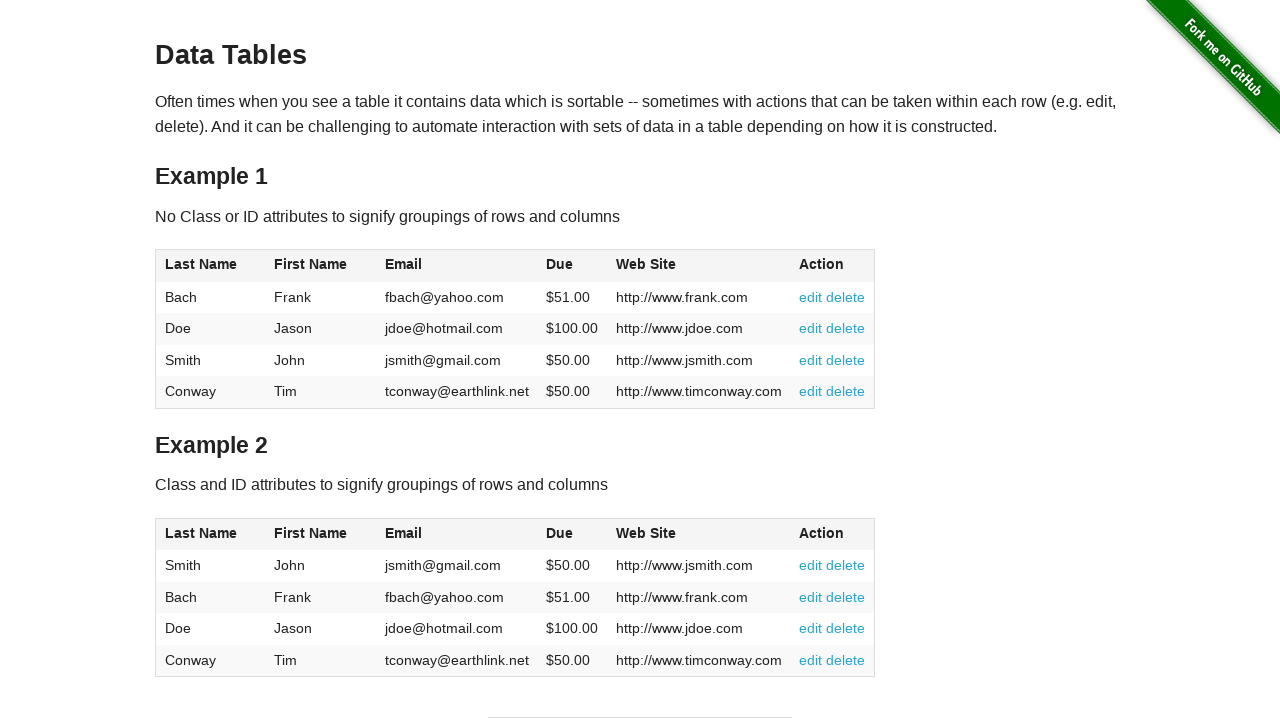